Navigates to a page, clicks a link with mathematically calculated text, then fills out a form with personal information (first name, last name, city, country) and submits it.

Starting URL: http://suninjuly.github.io/find_link_text

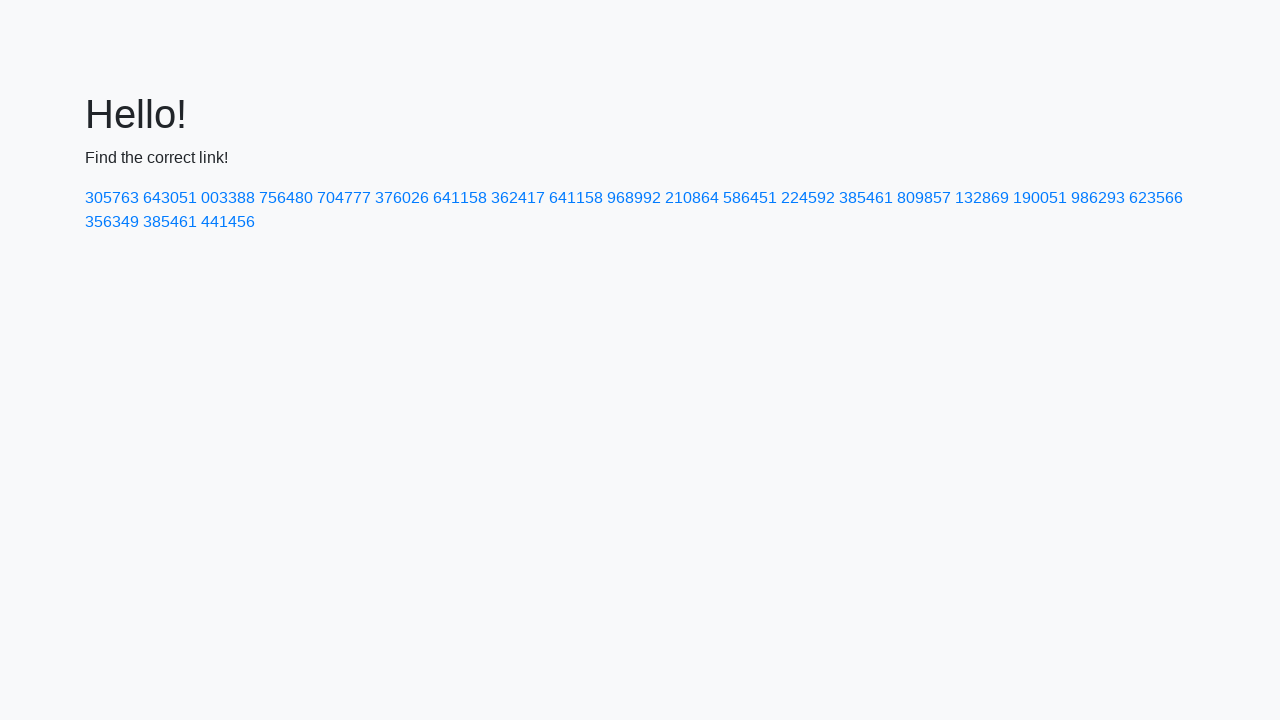

Clicked link with mathematically calculated text (224592) at (808, 198) on text=224592
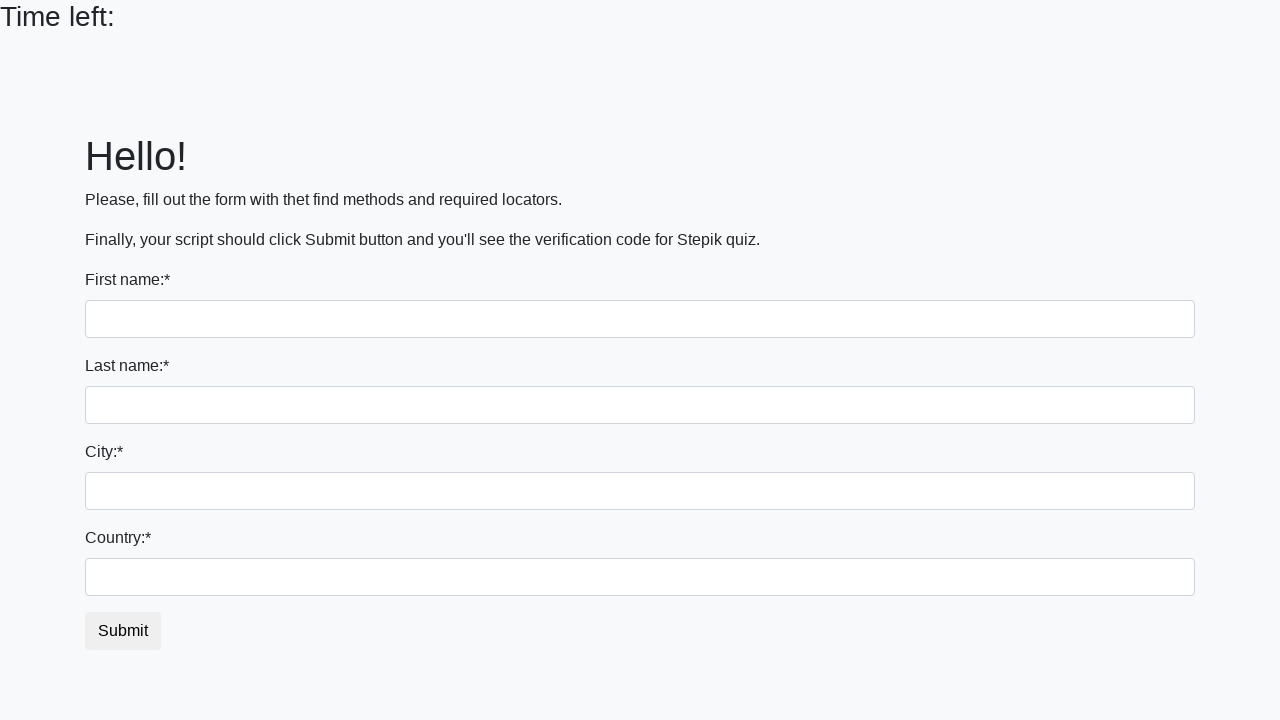

Filled first name field with 'Ivan' on input
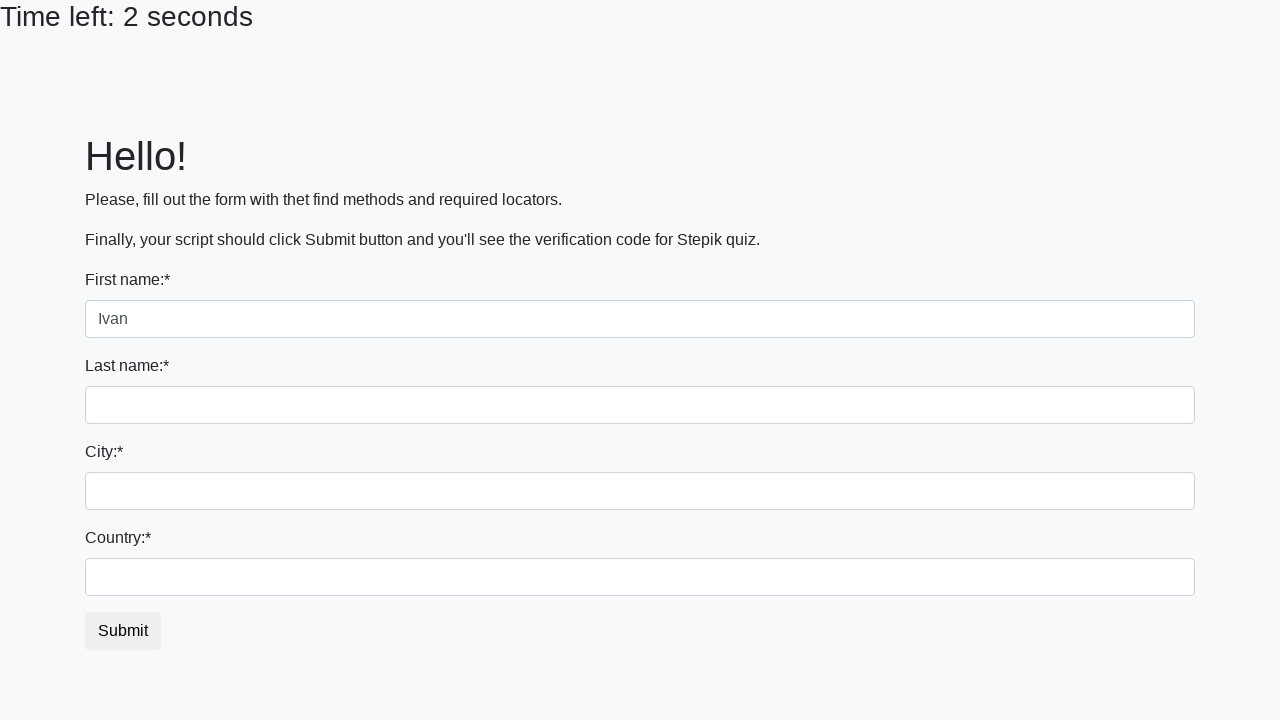

Filled last name field with 'Petrov' on input[name='last_name']
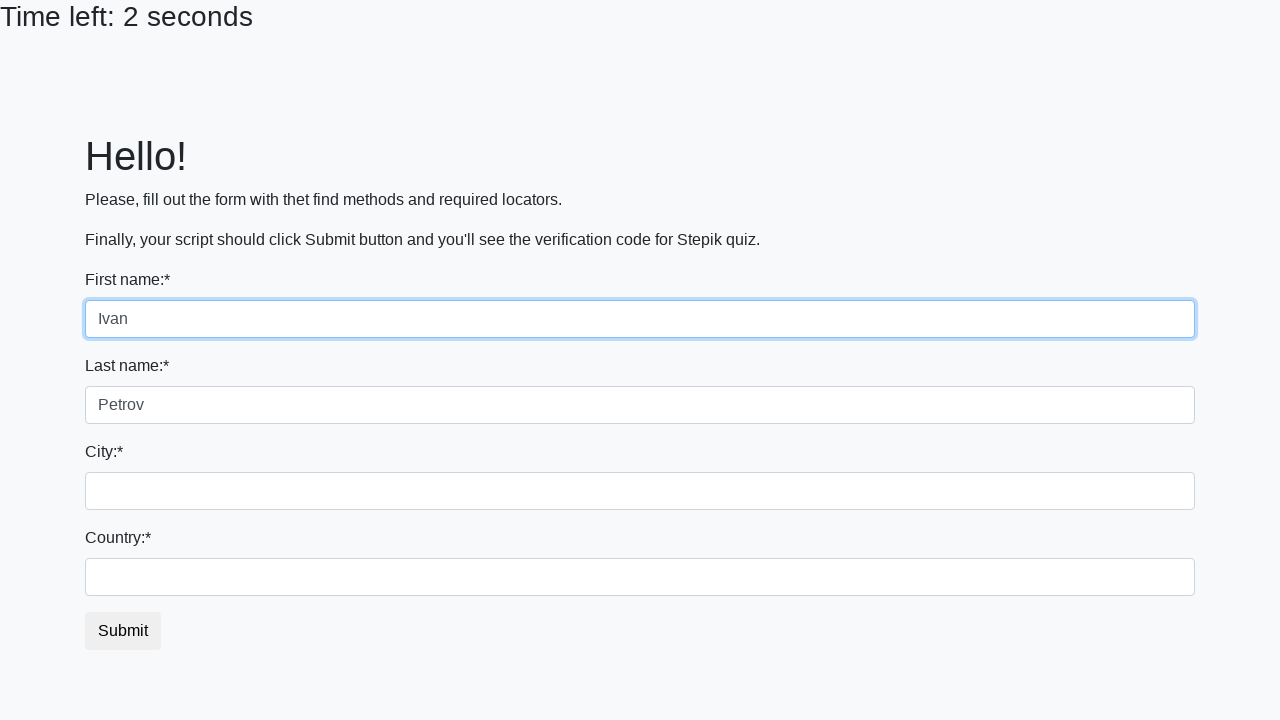

Filled city field with 'Smolensk' on .city
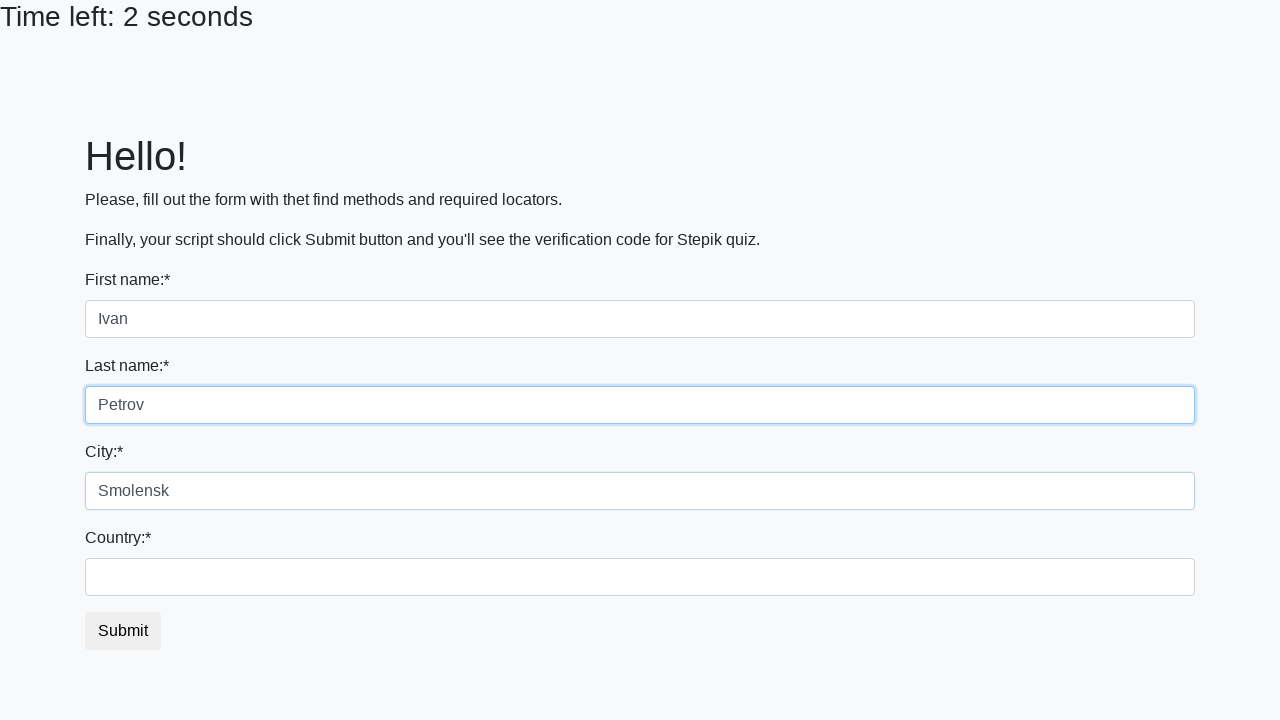

Filled country field with 'Russia' on #country
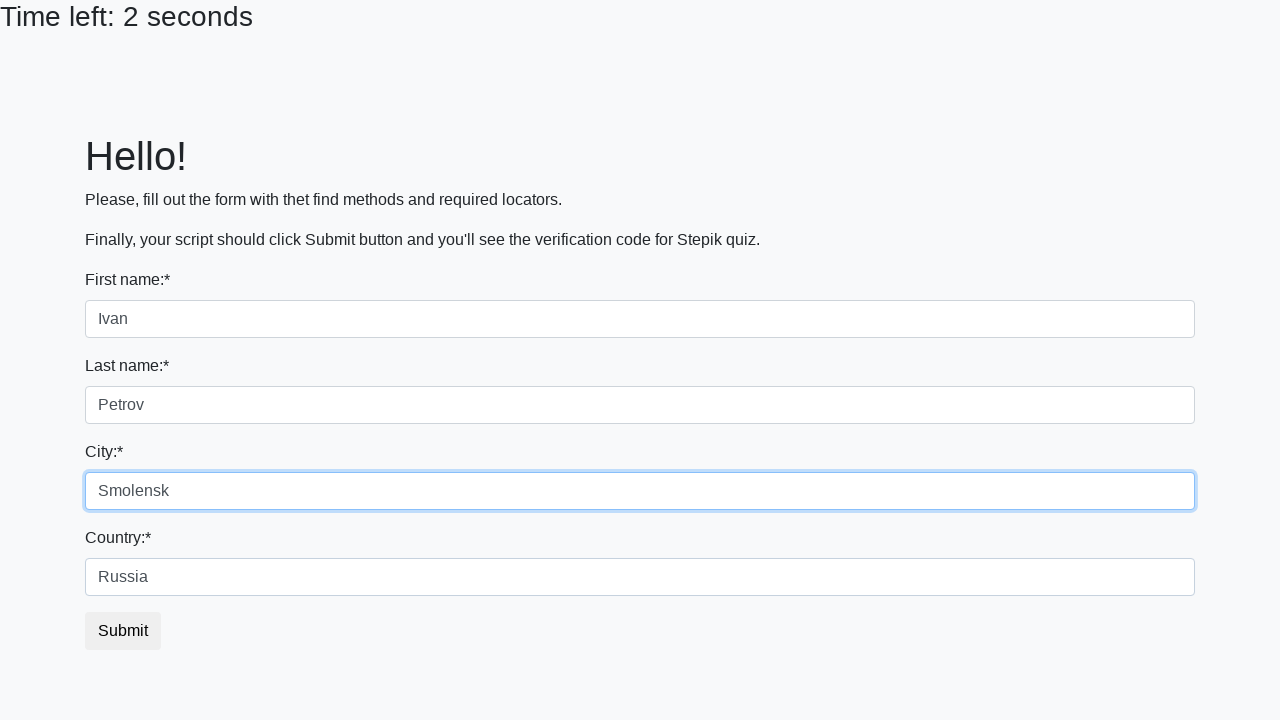

Clicked submit button to complete form submission at (123, 631) on button.btn
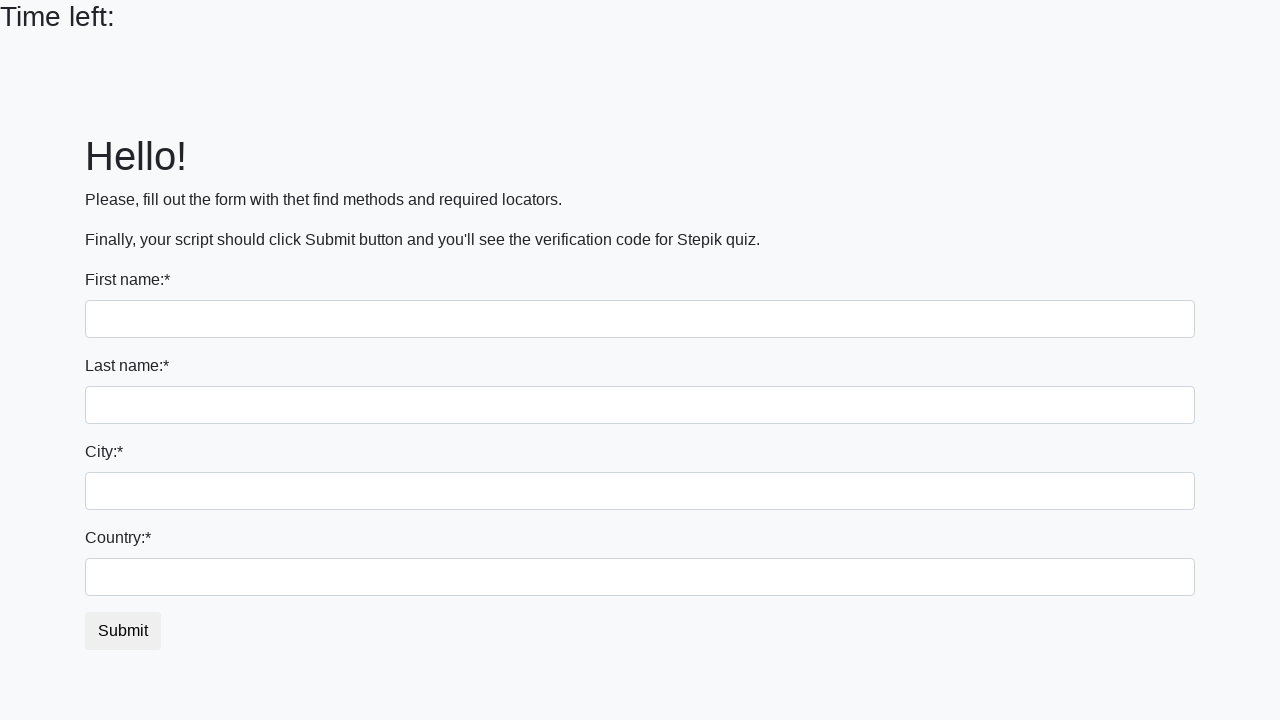

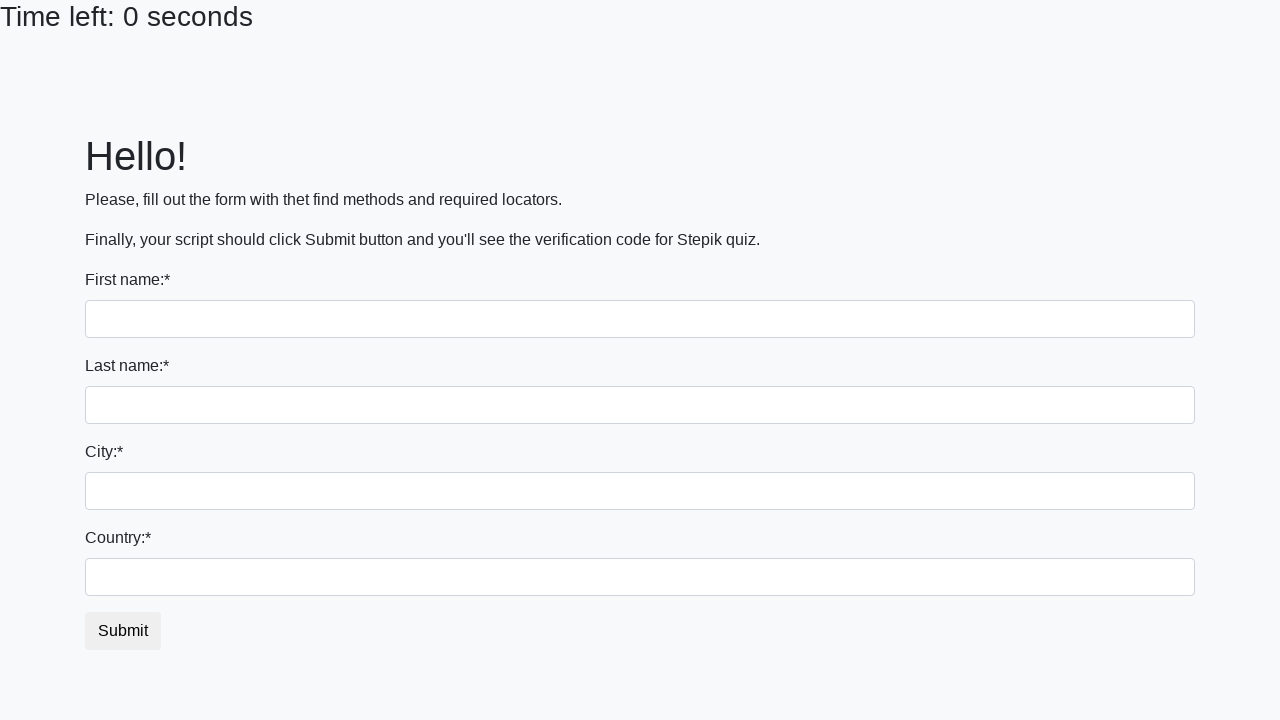